Tests dropdown selection functionality by selecting different options using various methods (by index, value, and visible text)

Starting URL: https://omayo.blogspot.com/

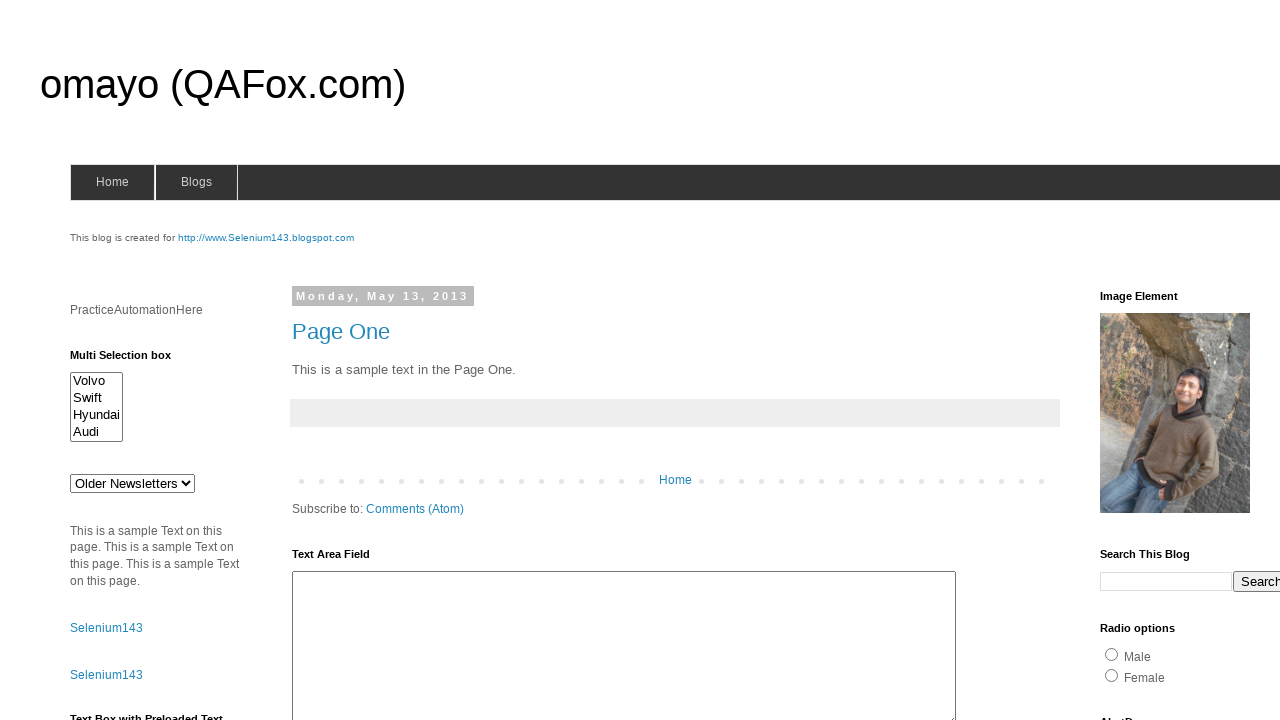

Located dropdown element with id 'drop1'
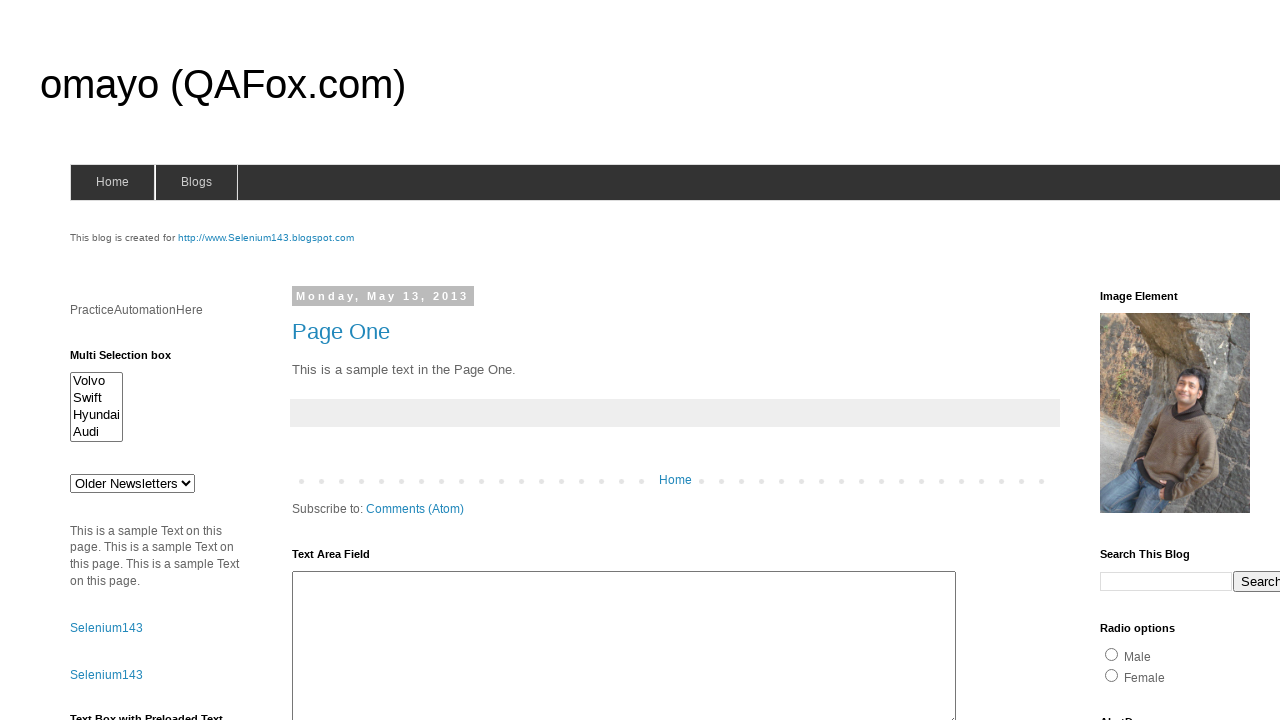

Selected dropdown option by index 2 (doc2) on #drop1
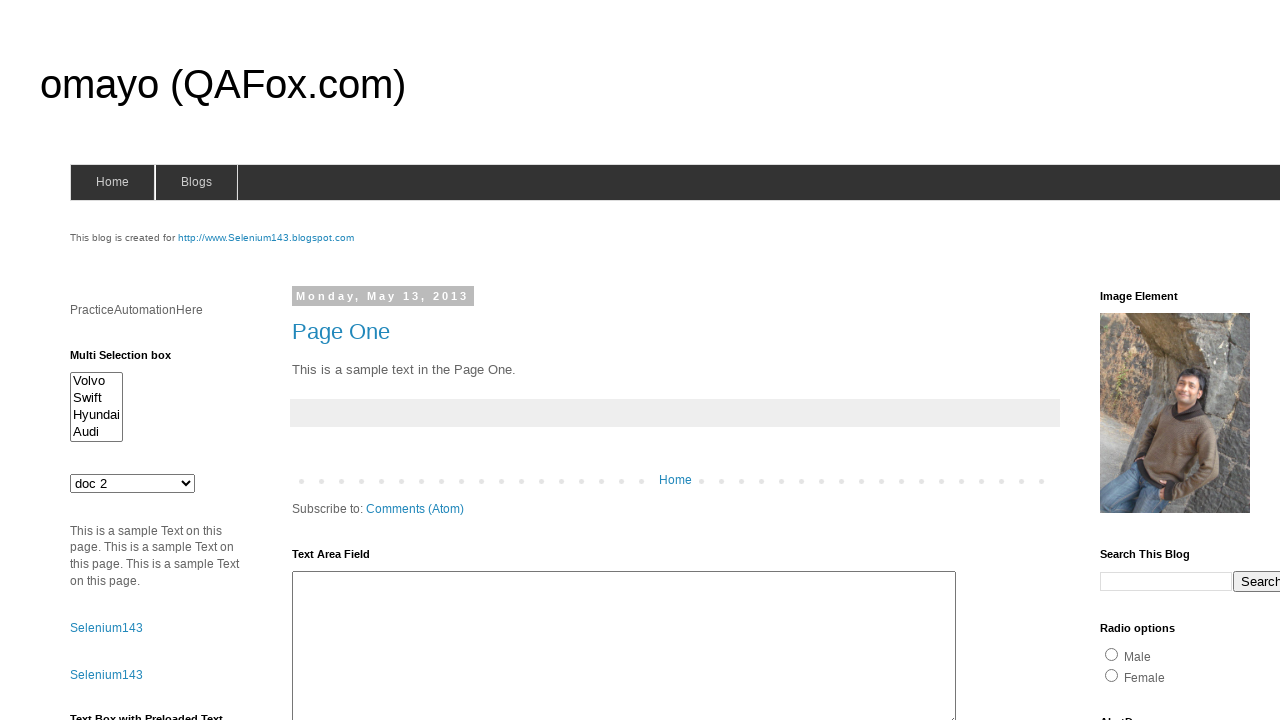

Selected dropdown option by value 'jkl' (doc3) on #drop1
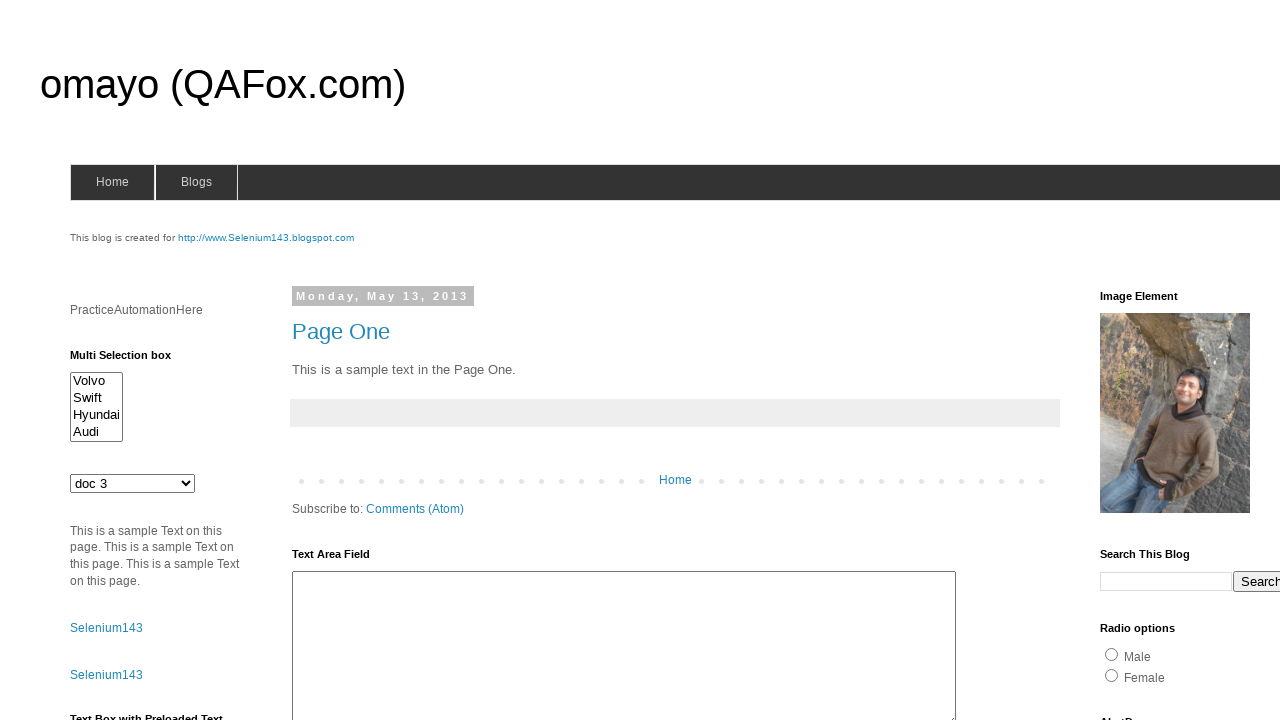

Selected dropdown option by visible text 'Older Newsletters' on #drop1
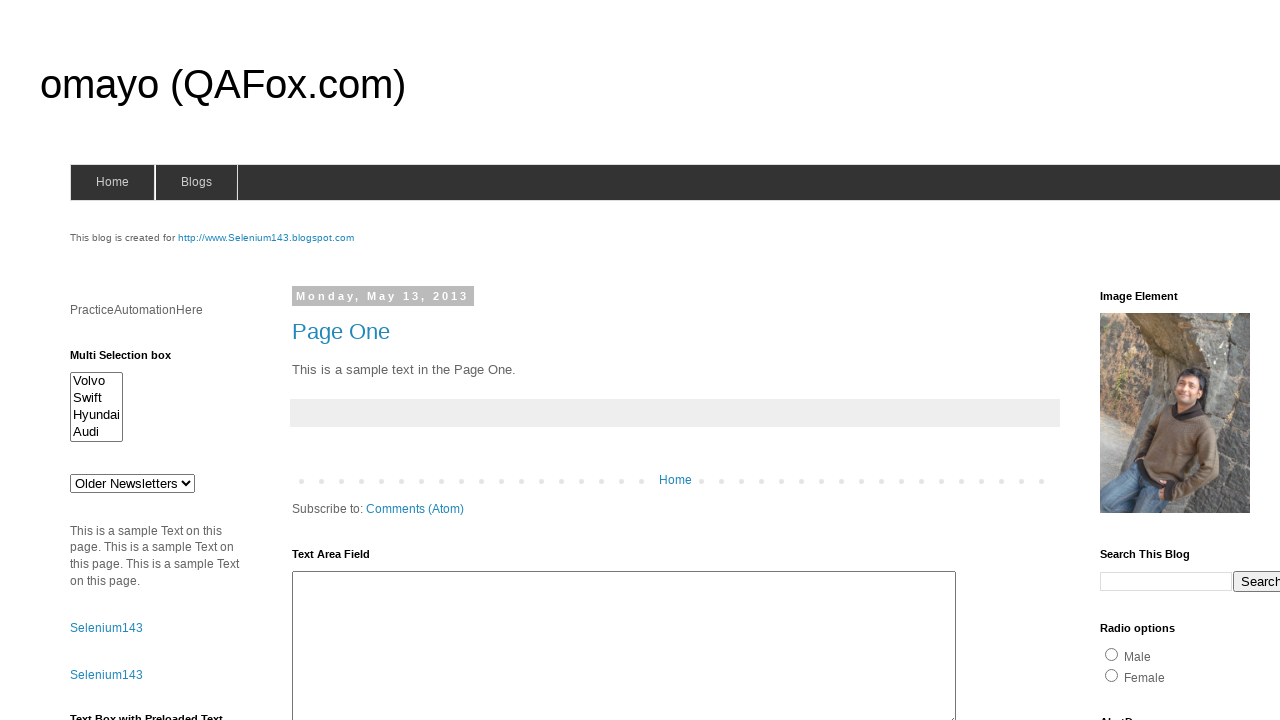

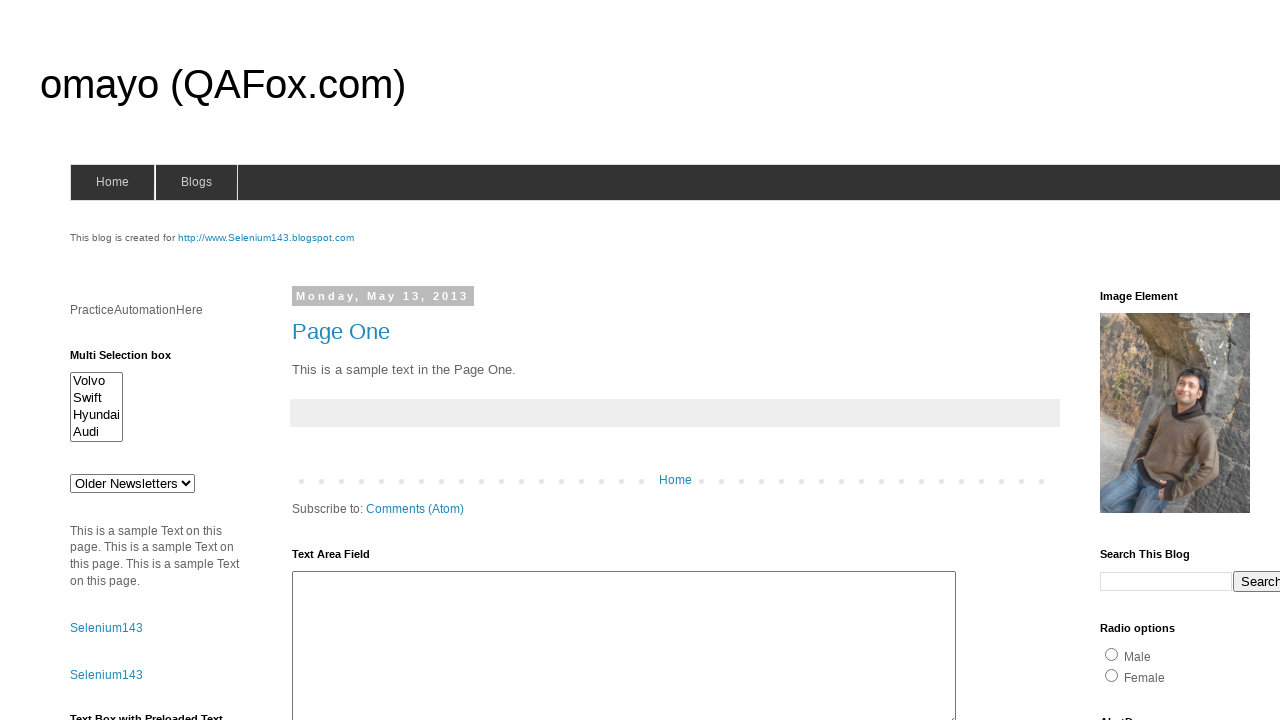